Navigates to AJIO e-commerce website to verify the page loads successfully

Starting URL: https://www.ajio.com/

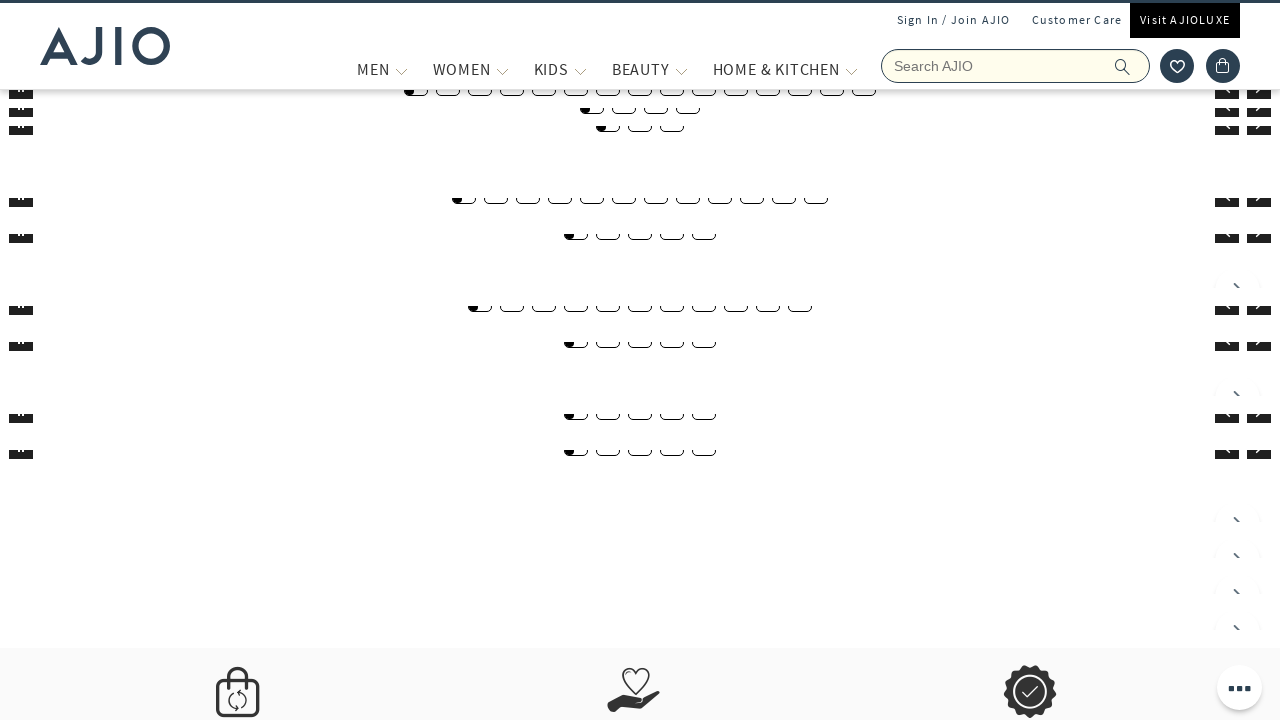

Waited for AJIO page to load completely (networkidle state)
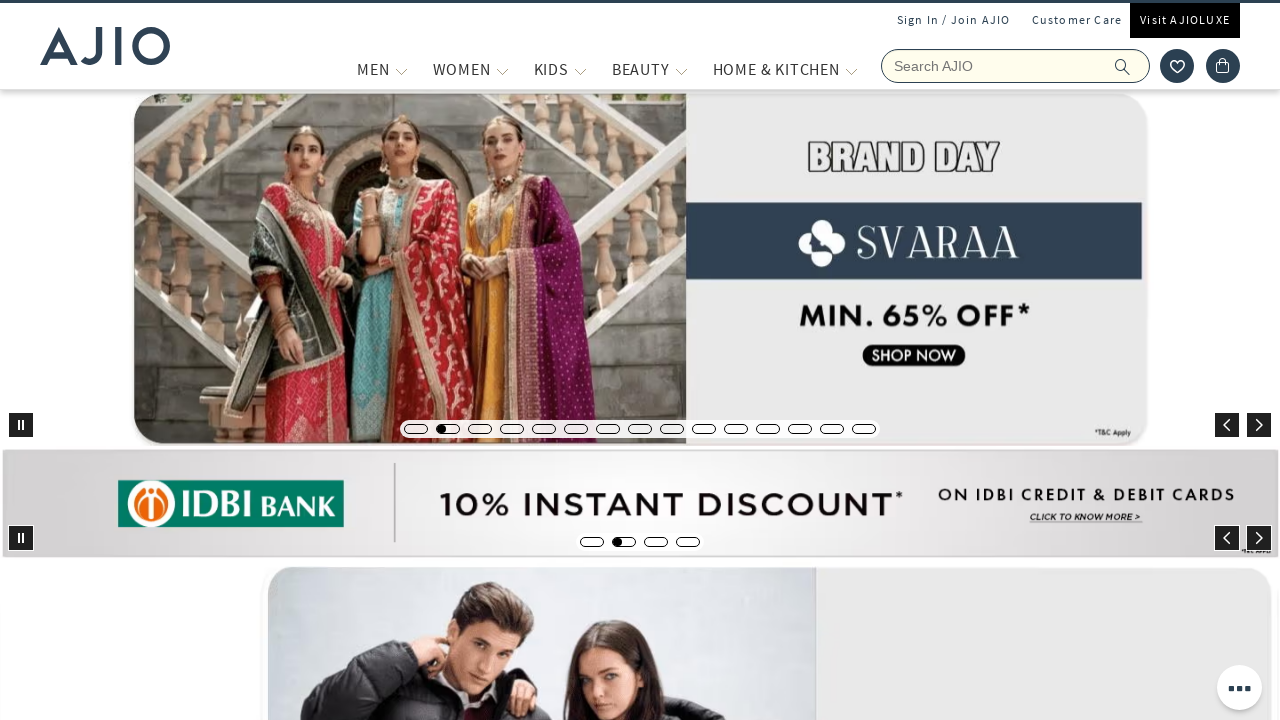

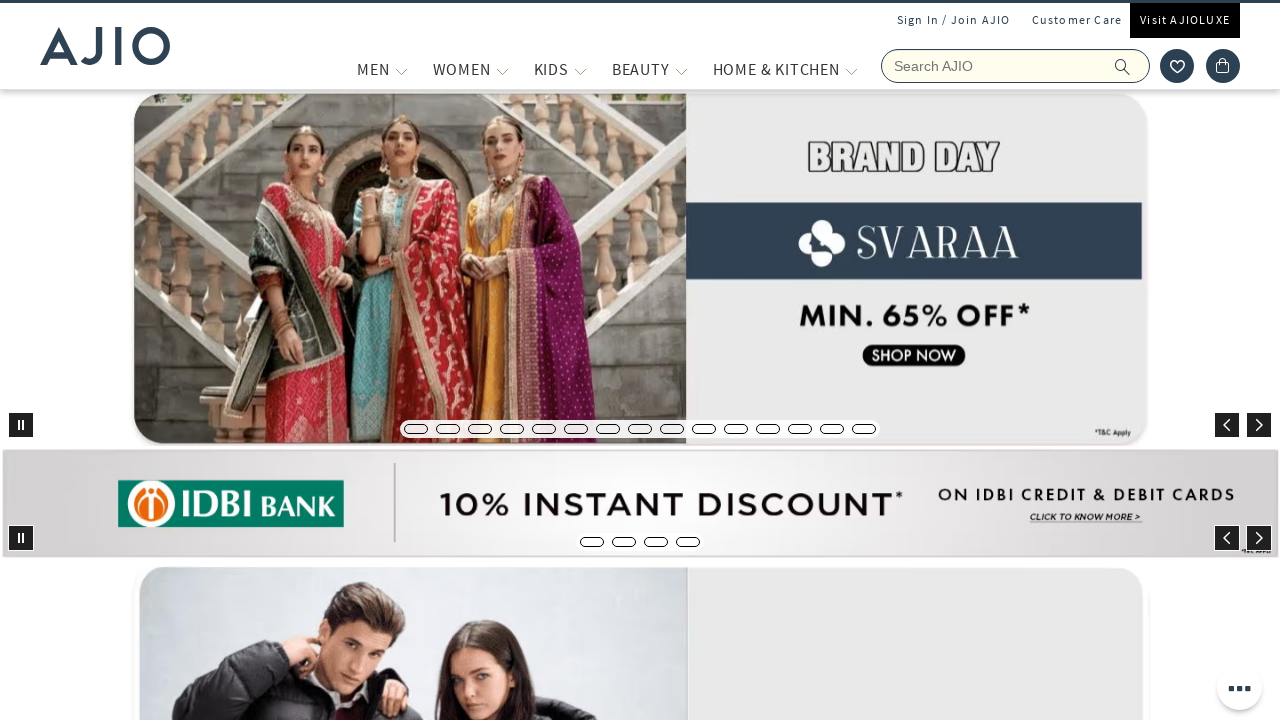